Tests advanced dropdown for passenger selection by clicking increment buttons and verifying the count

Starting URL: https://rahulshettyacademy.com/dropdownsPractise/

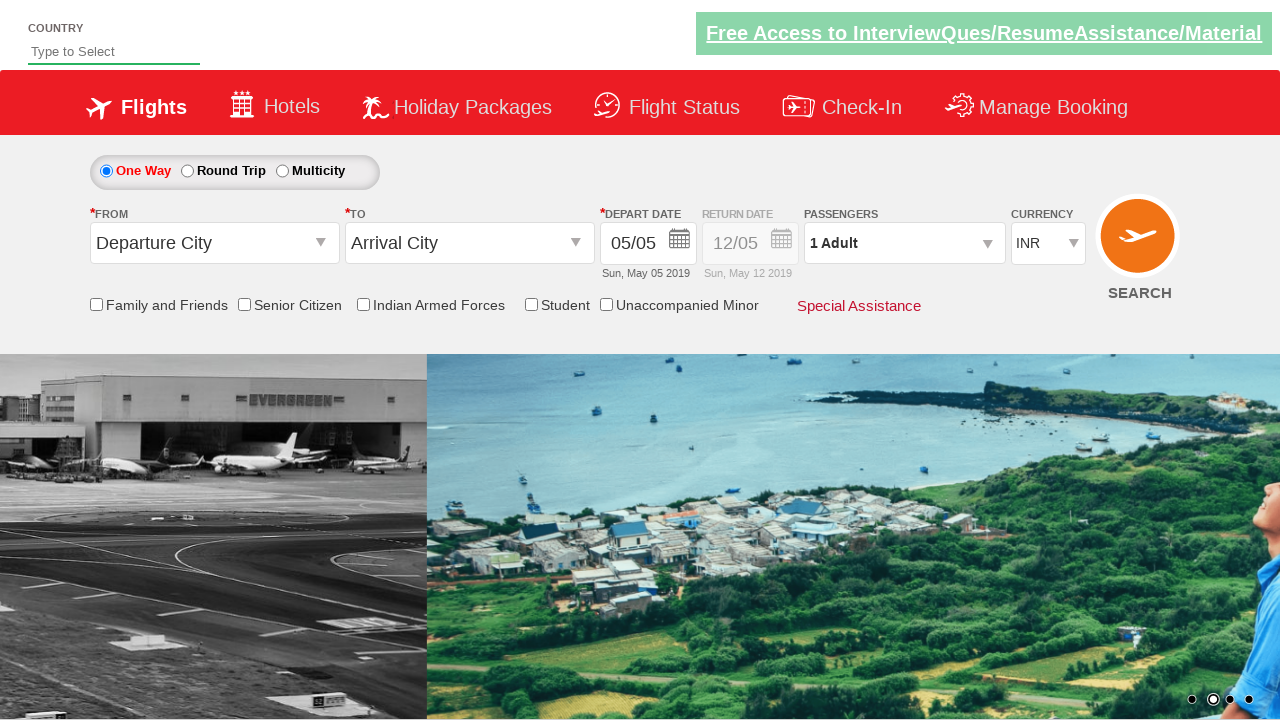

Waited 2 seconds for page to load
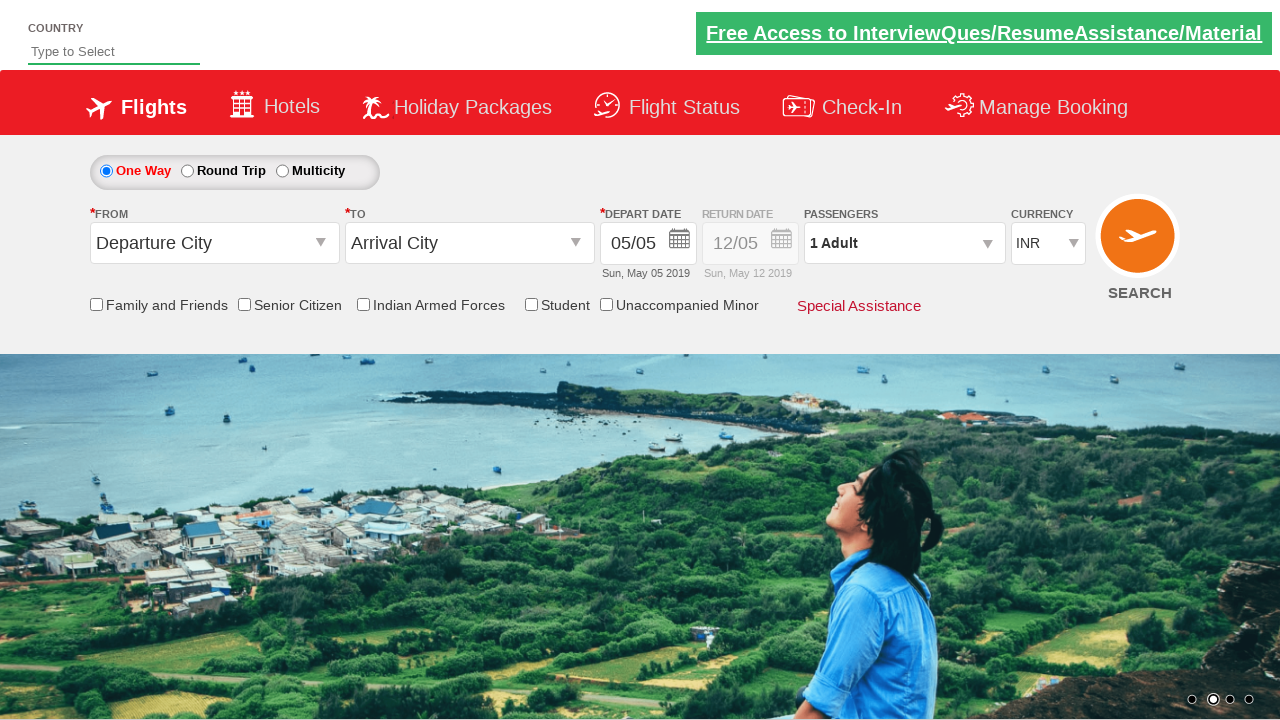

Clicked on passenger info dropdown at (904, 243) on #divpaxinfo
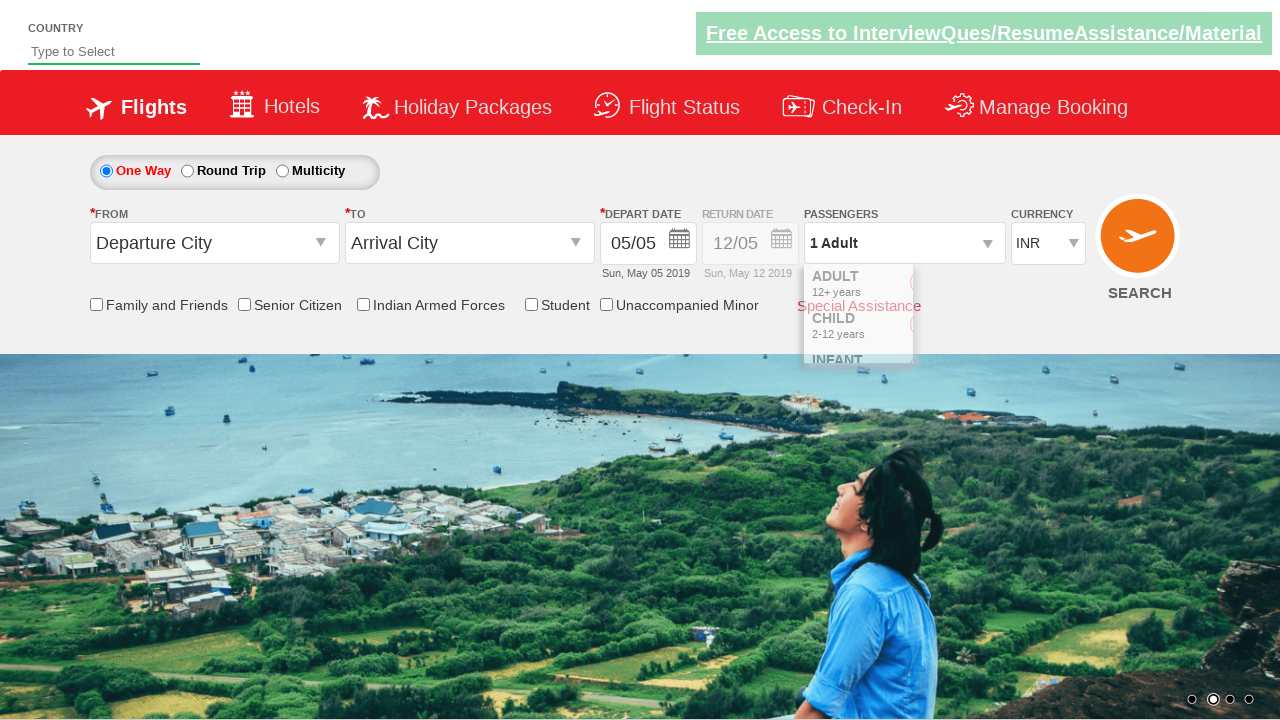

Clicked increment adult button (first time) at (982, 288) on #hrefIncAdt
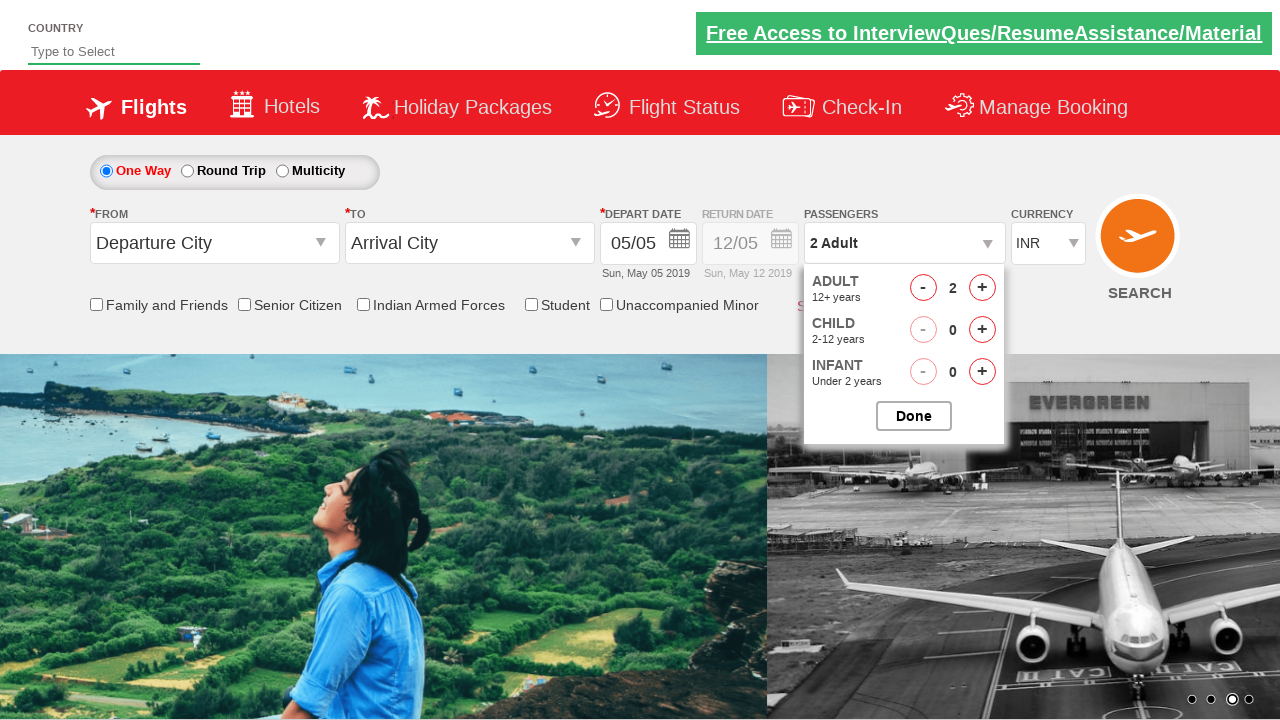

Clicked increment adult button (second time) at (982, 288) on #hrefIncAdt
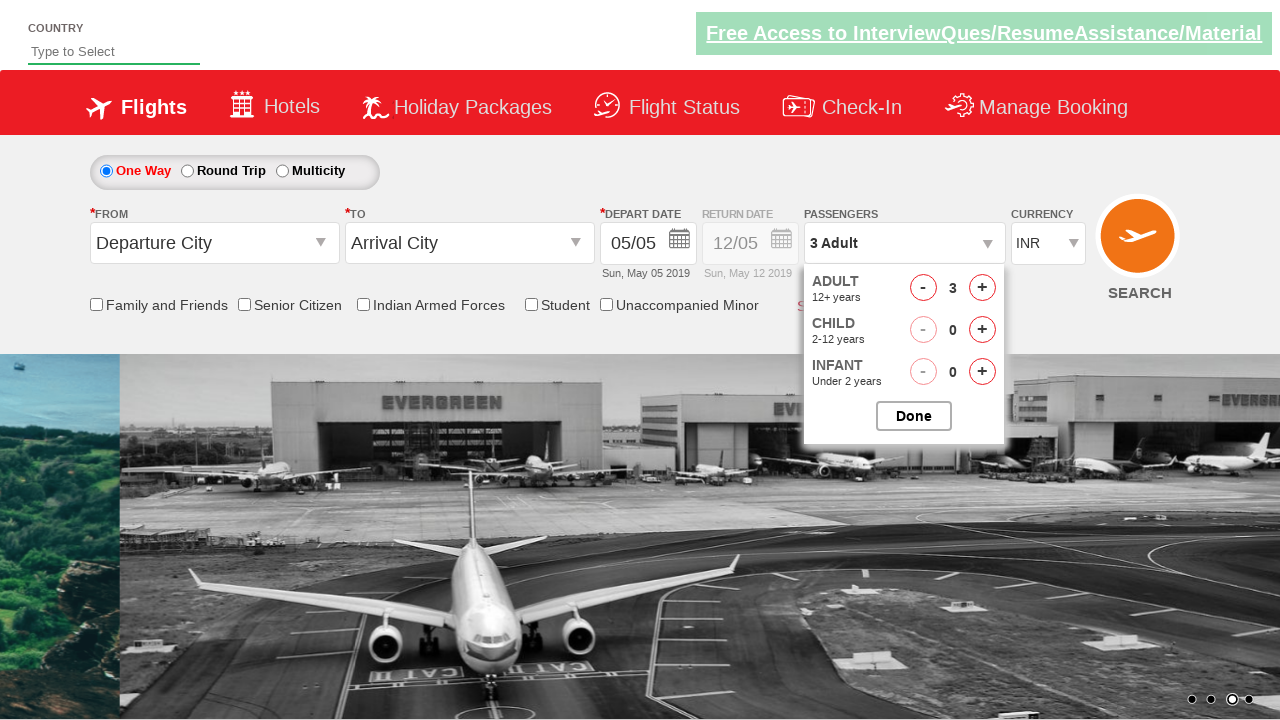

Verified '3 Adult' is displayed in passenger info
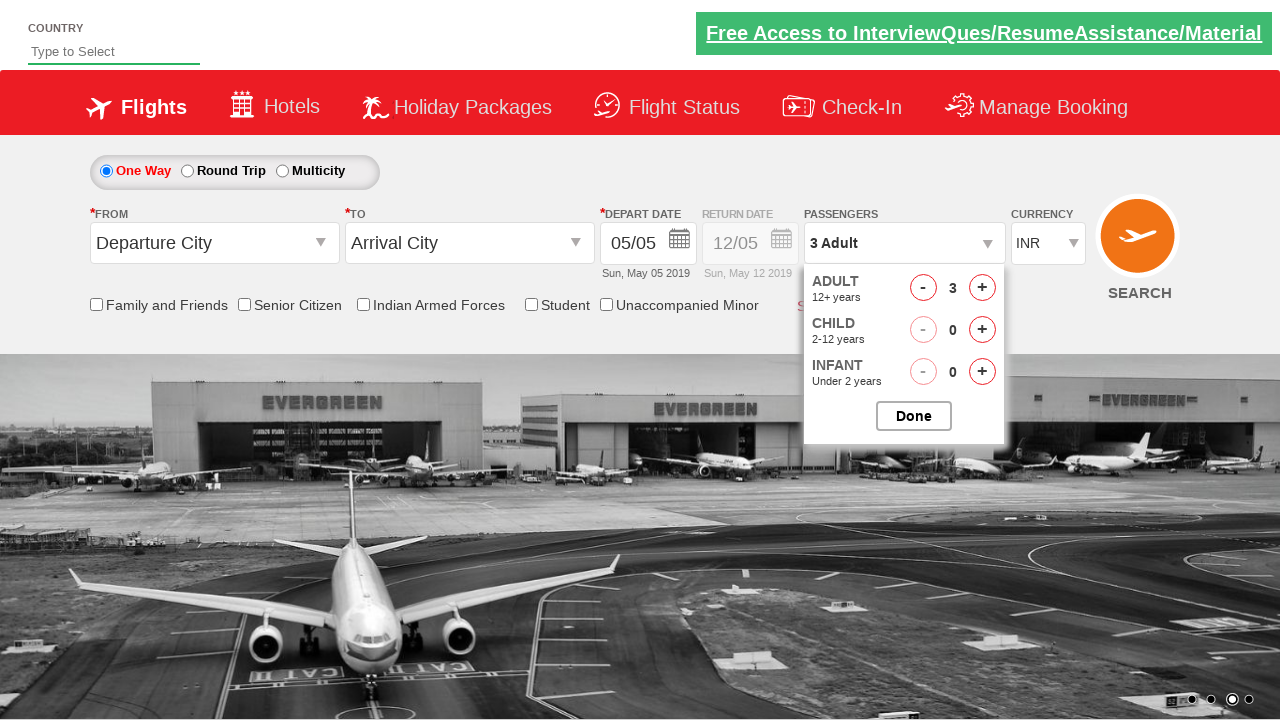

Closed the passenger dropdown at (914, 416) on #btnclosepaxoption
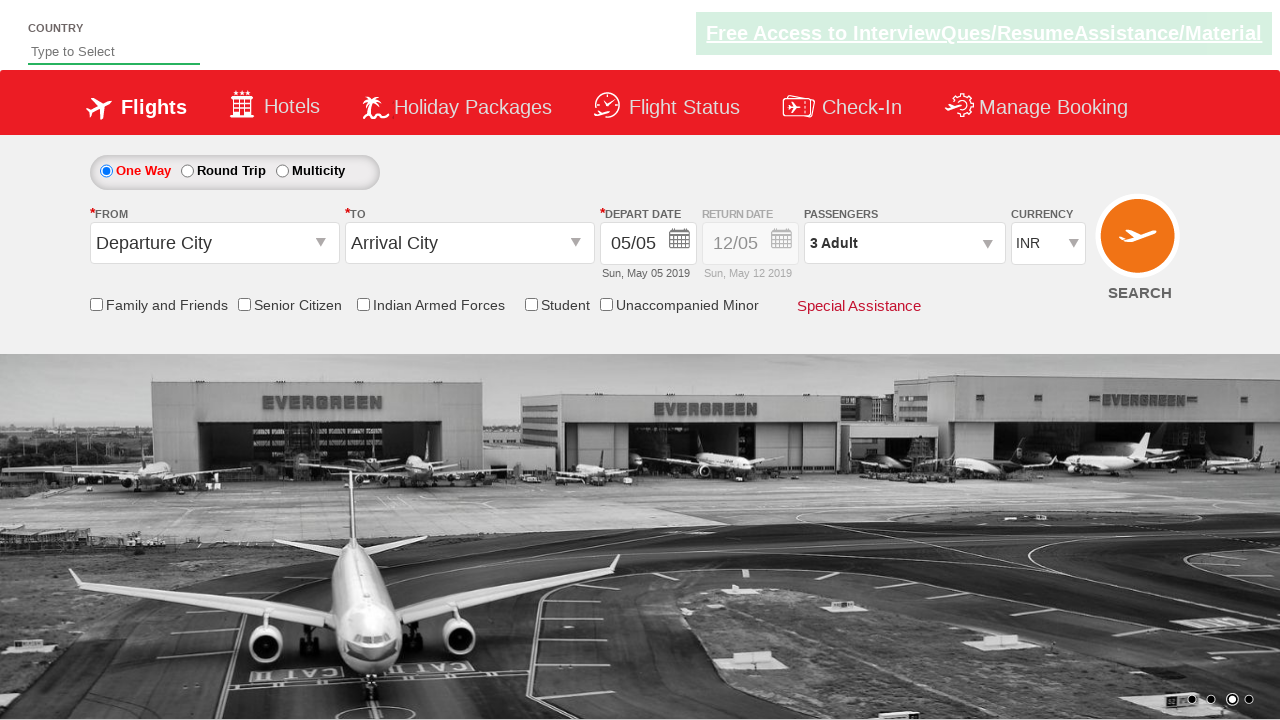

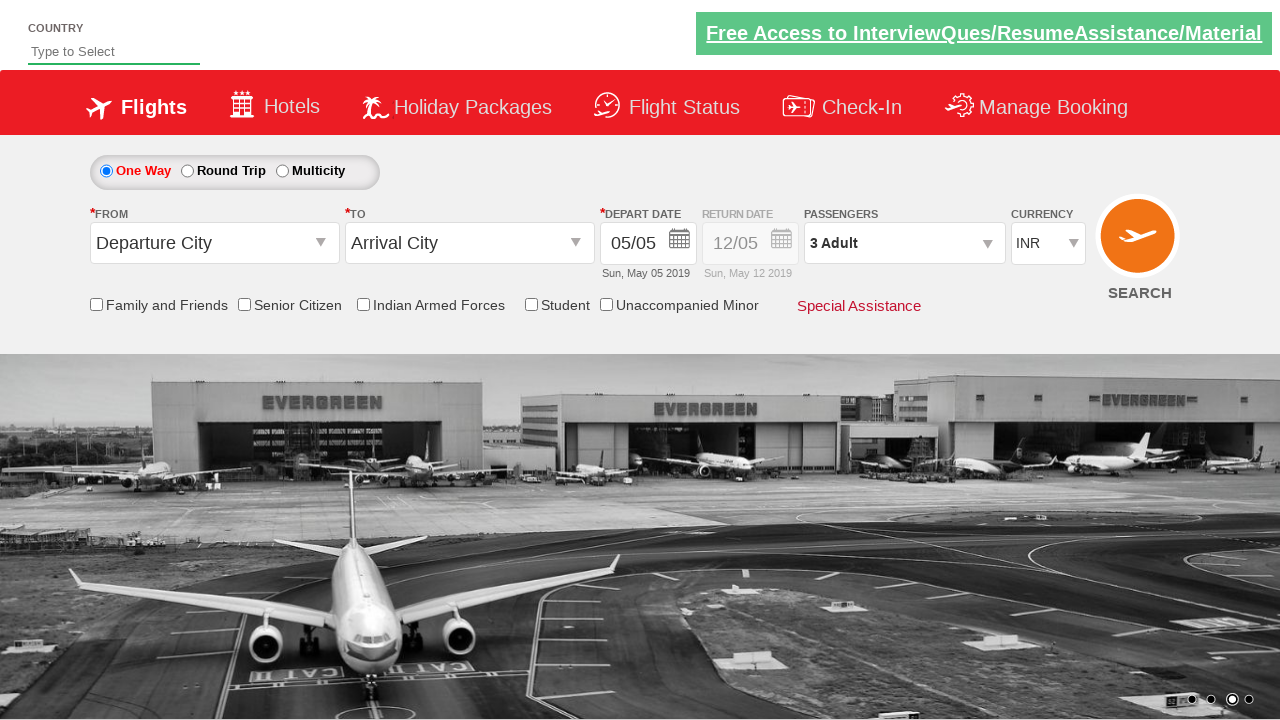